Tests alert handling by filling a form field that triggers an alert and then capturing the alert text

Starting URL: http://only-testing-blog.blogspot.com/2014/01/new-testing.html

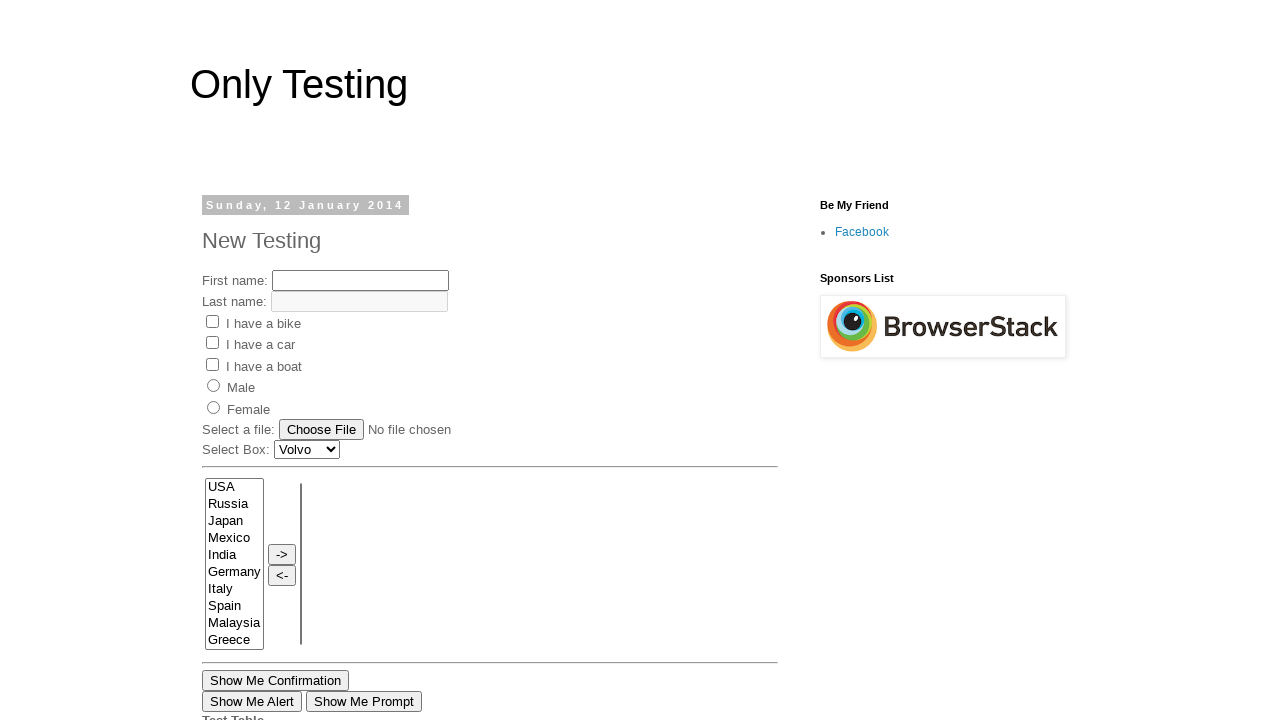

Filled first name field with 'My Name' on input[name='fname']
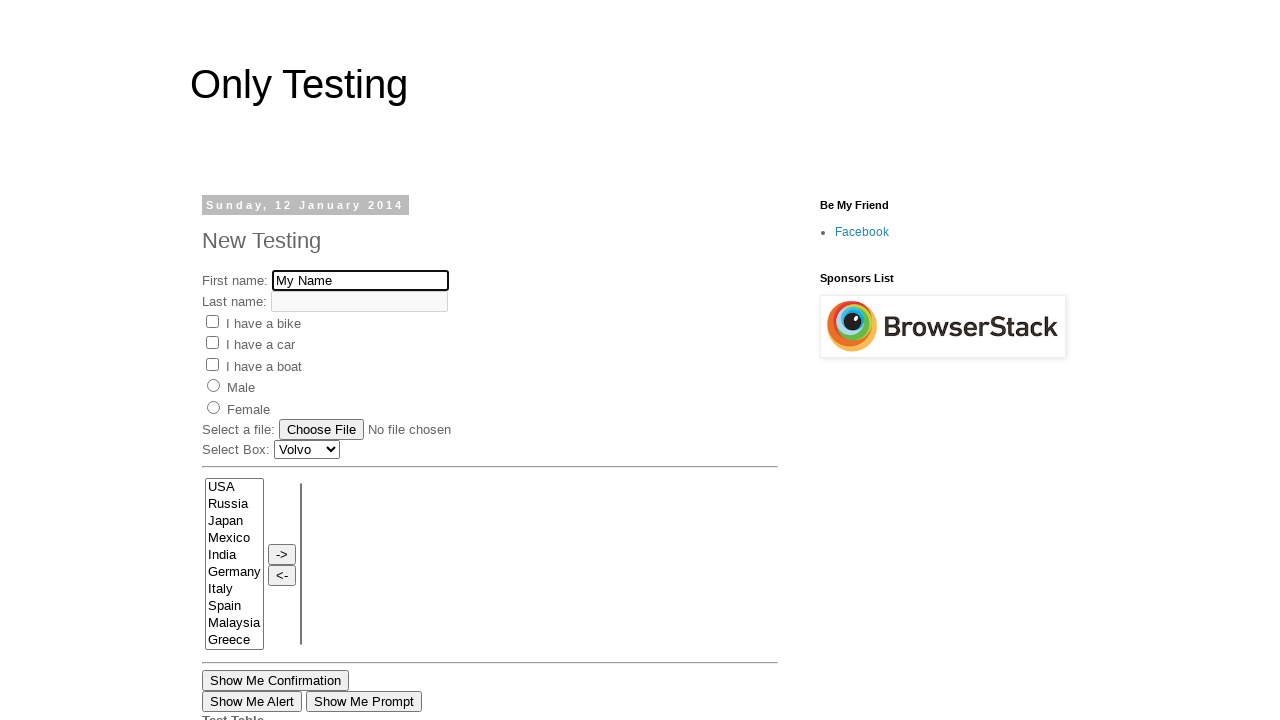

Set up alert handler to accept dialogs
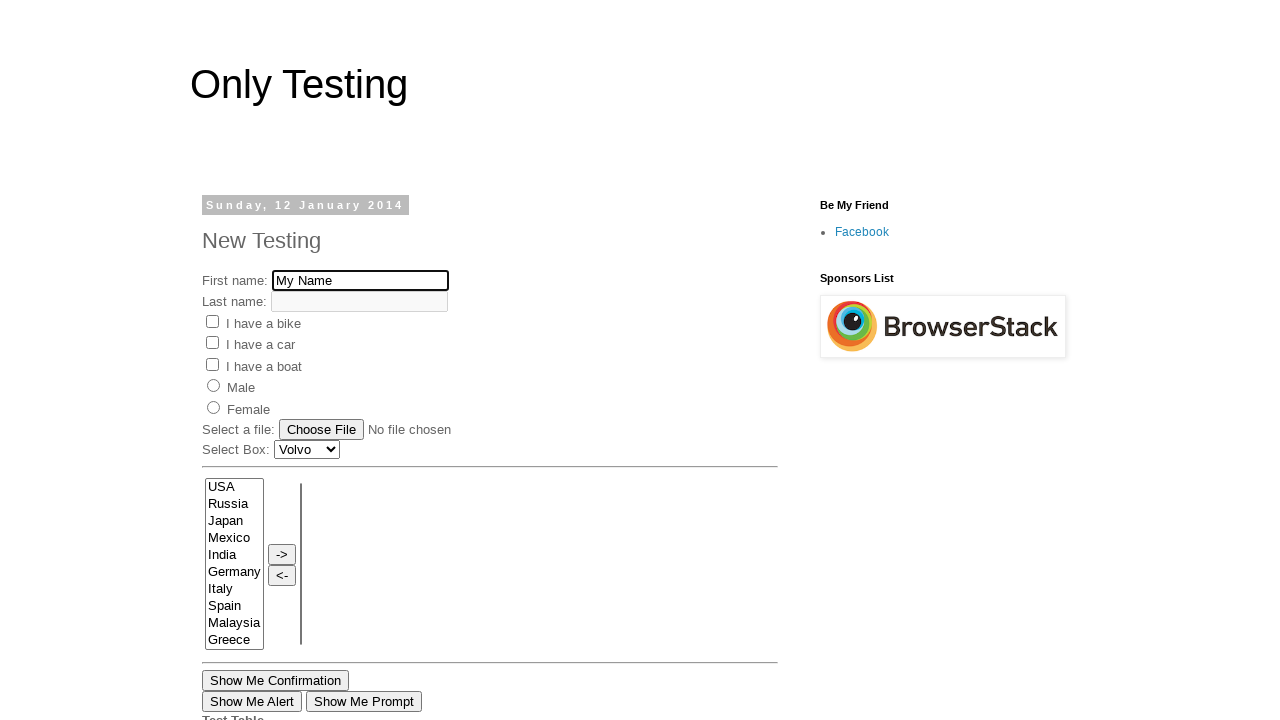

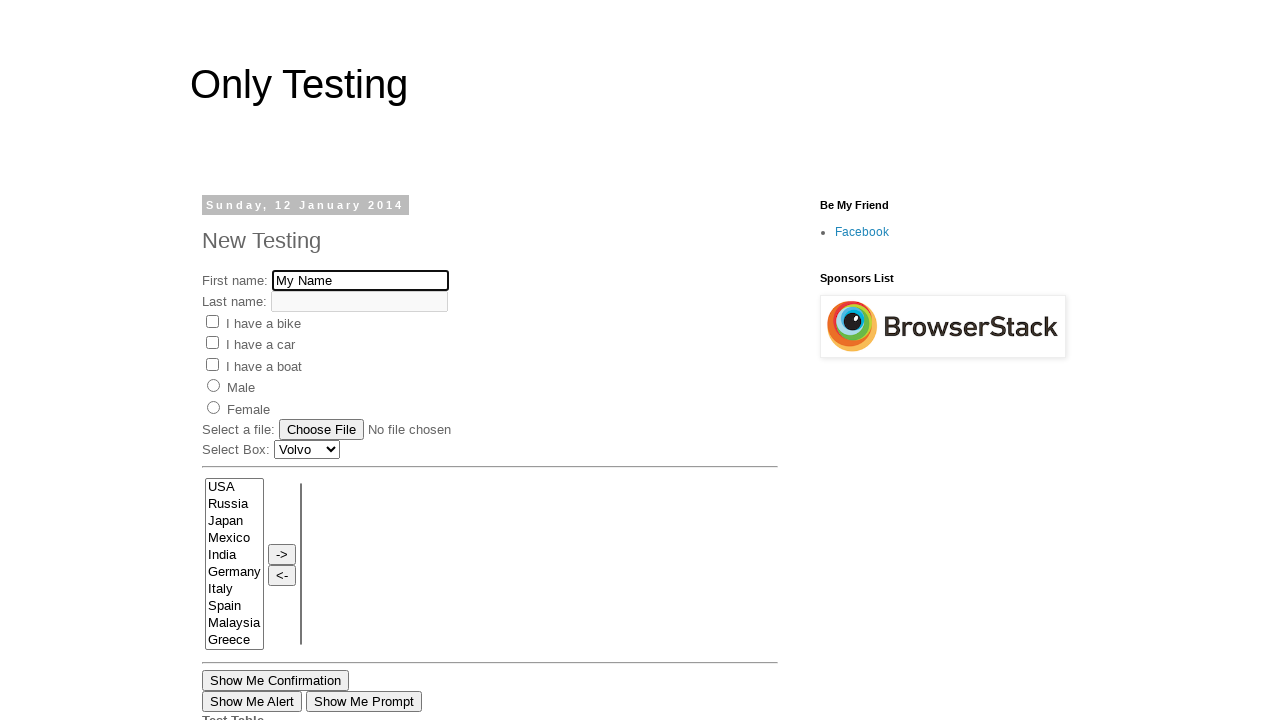